Navigates to a website and scrolls to the bottom of the page to load dynamic content or verify page length.

Starting URL: https://2heng.xin

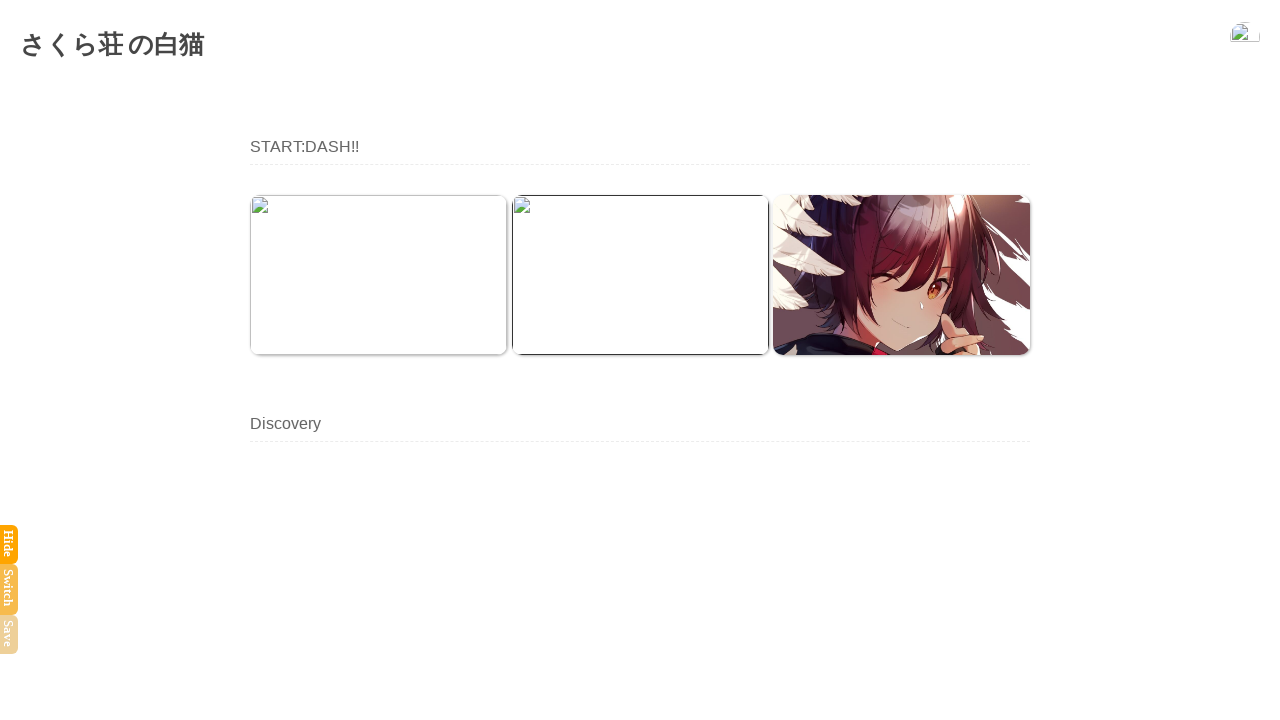

Navigated to https://2heng.xin
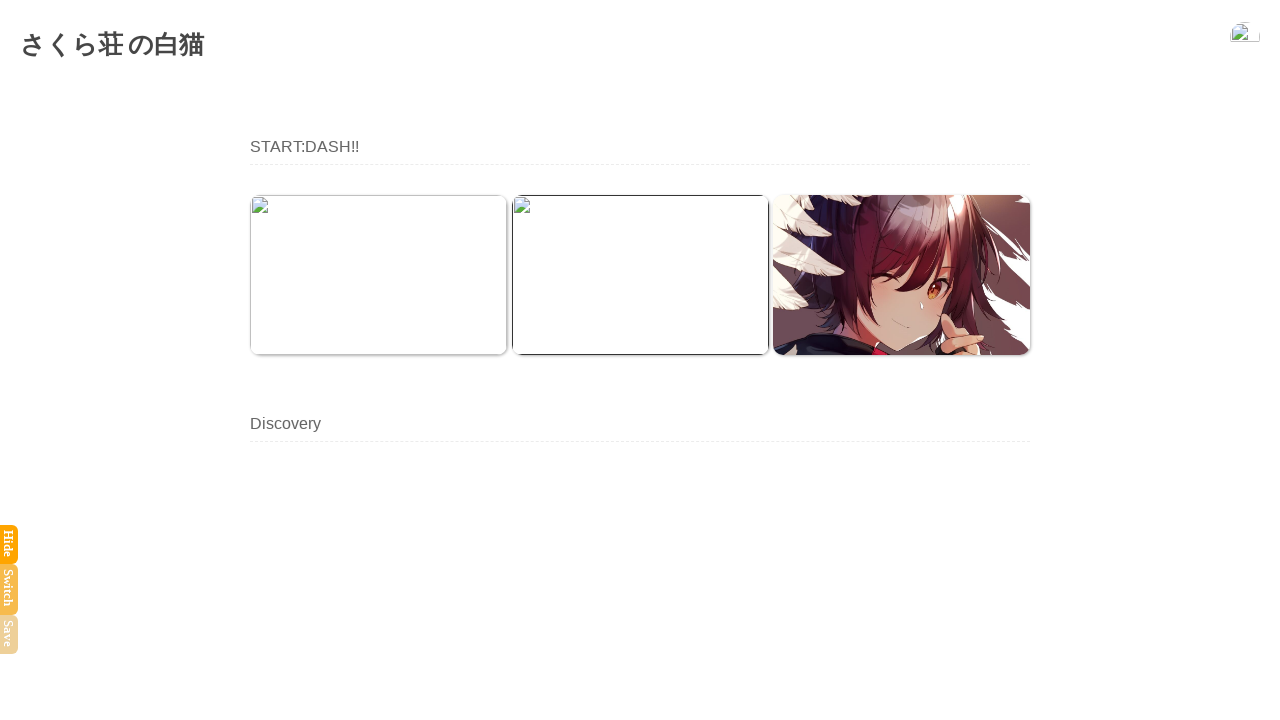

Scrolled to the bottom of the page to load dynamic content
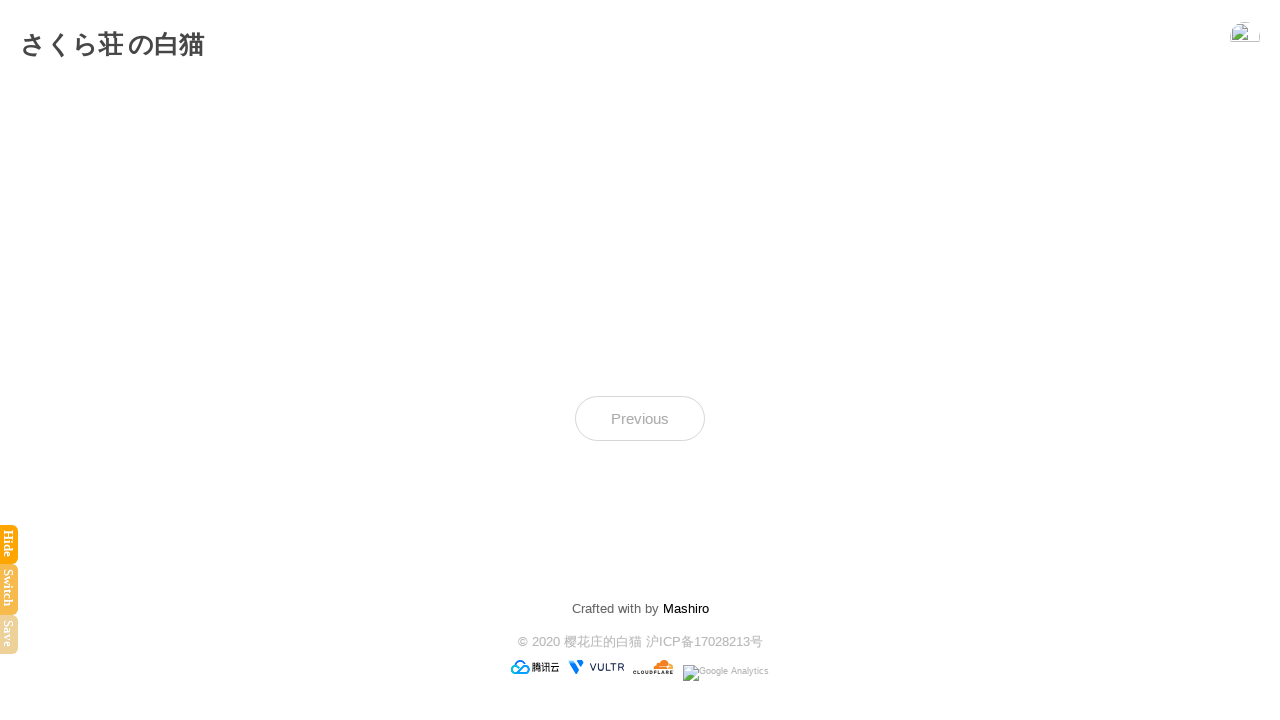

Waited 2 seconds for lazy-loaded content to load
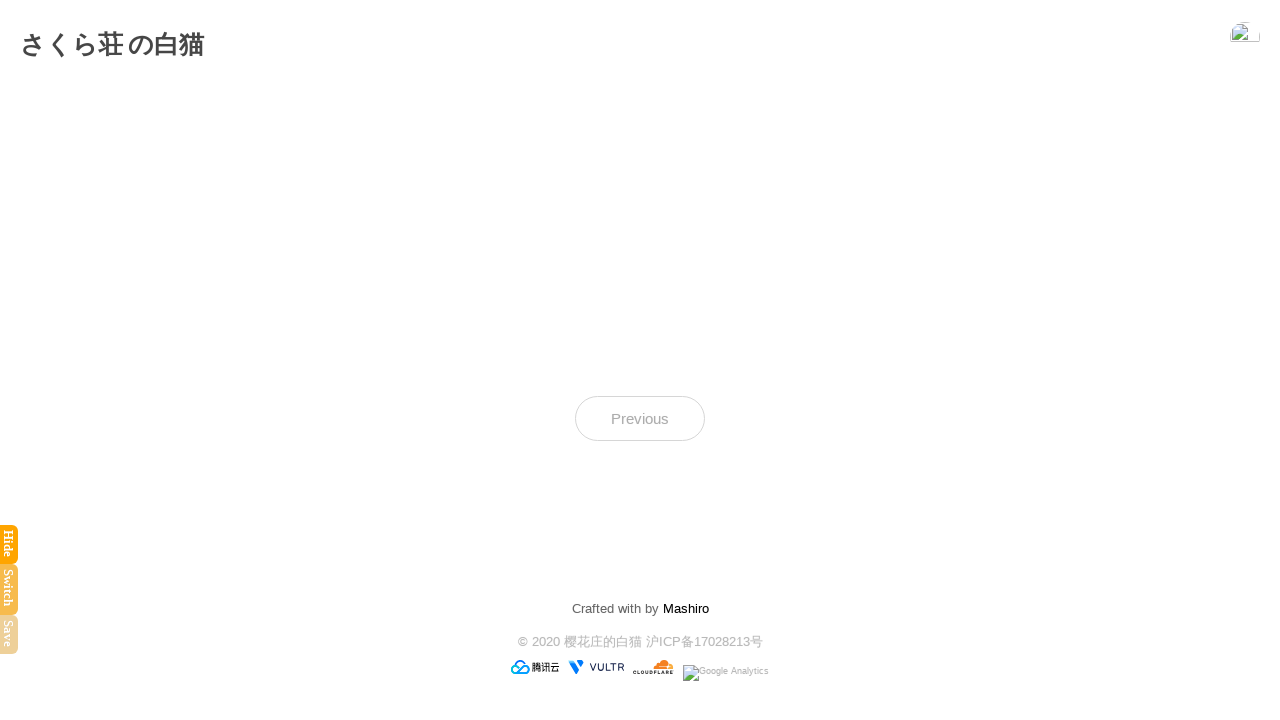

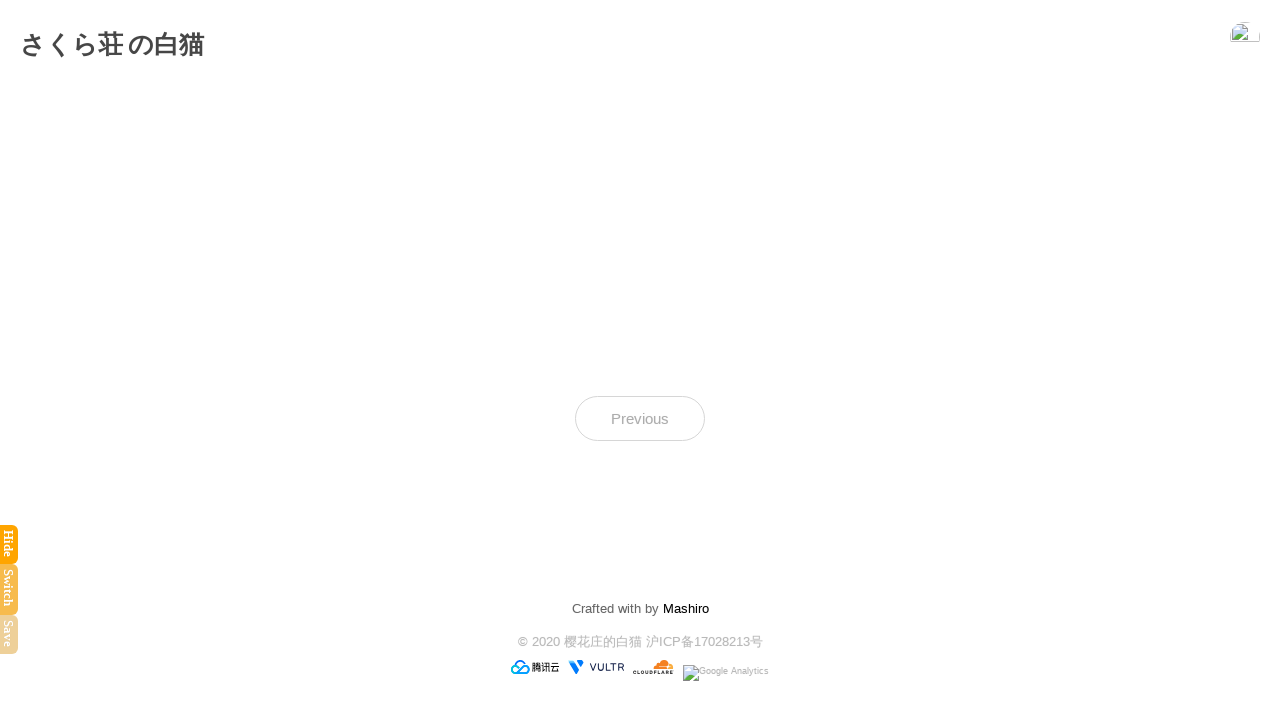